Tests a jQuery ComboTree multi-selection dropdown by clicking to open it, iterating through dropdown items, clicking each one, and stopping when reaching "choice 6"

Starting URL: https://www.jqueryscript.net/demo/Drop-Down-Combo-Tree/

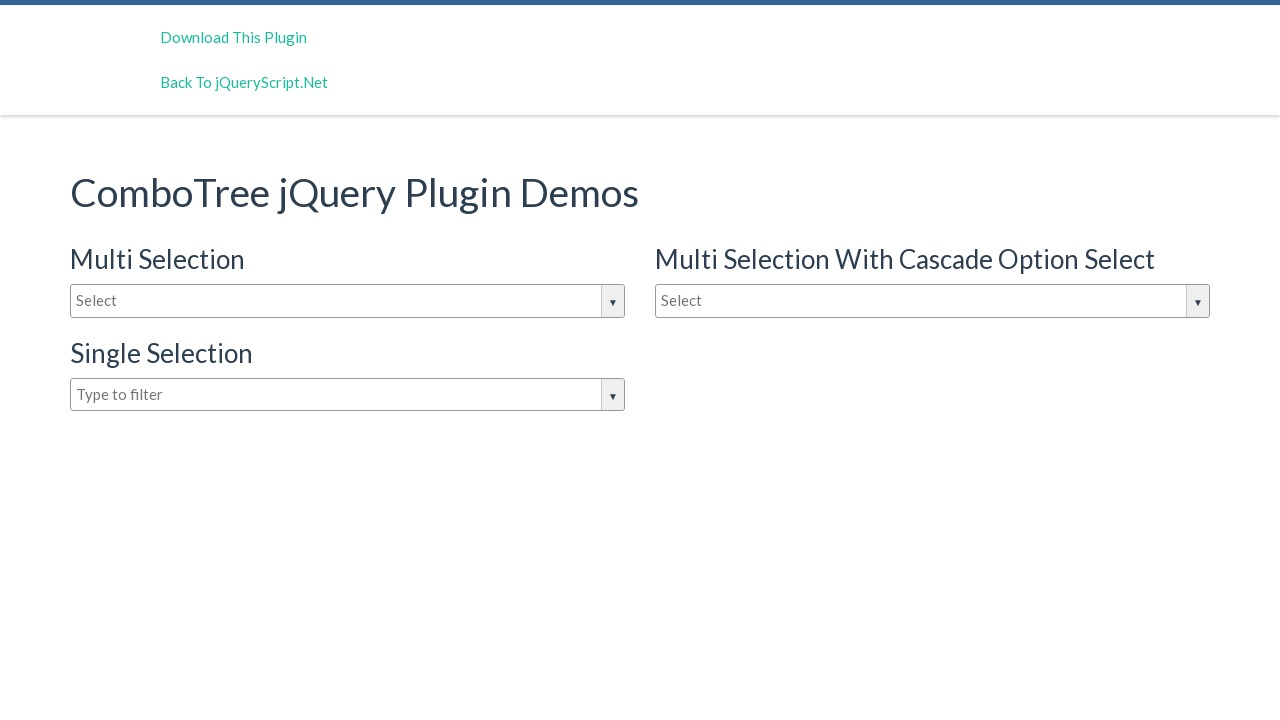

Clicked on multi-selection dropdown input to open it at (348, 301) on input#justAnInputBox
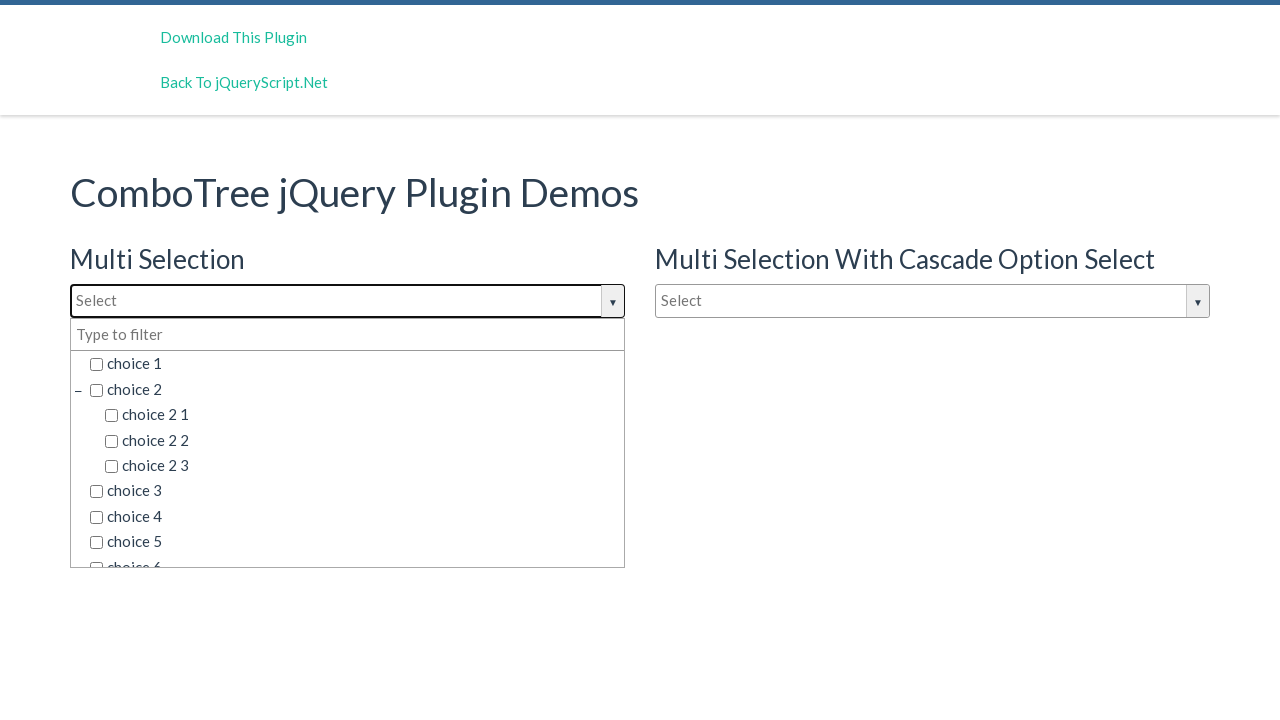

Dropdown items became visible
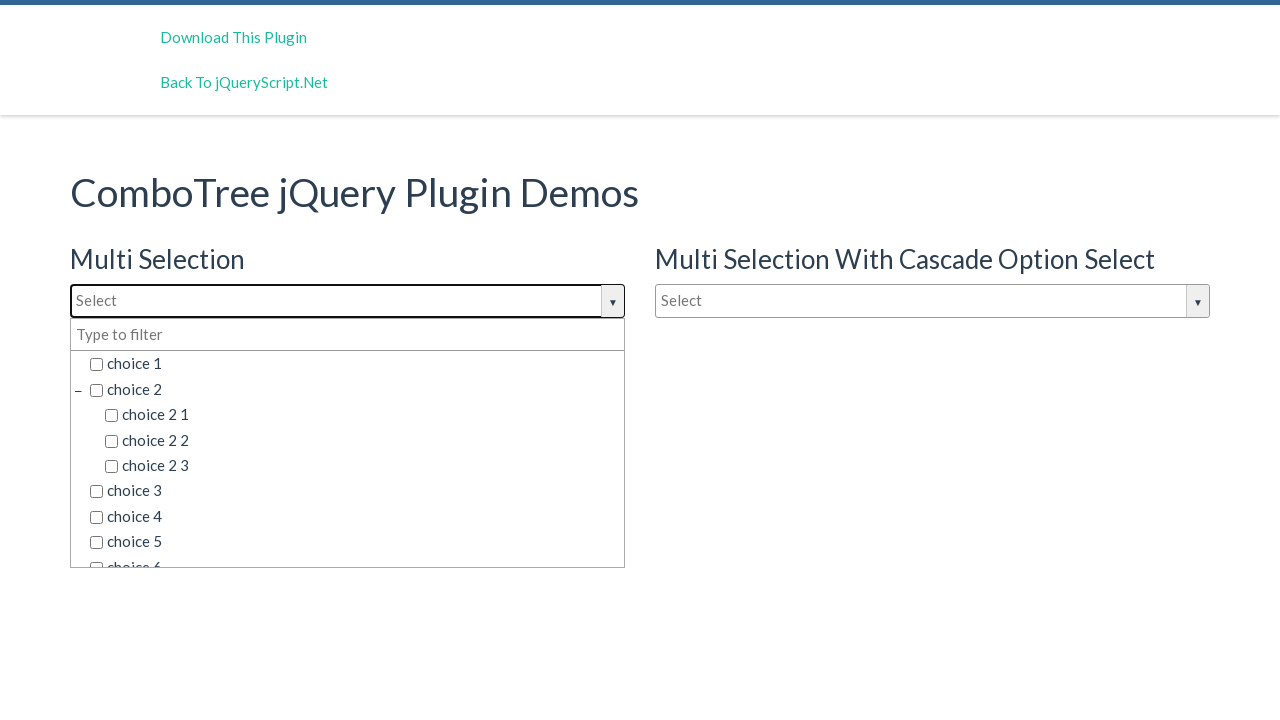

Retrieved all dropdown item elements
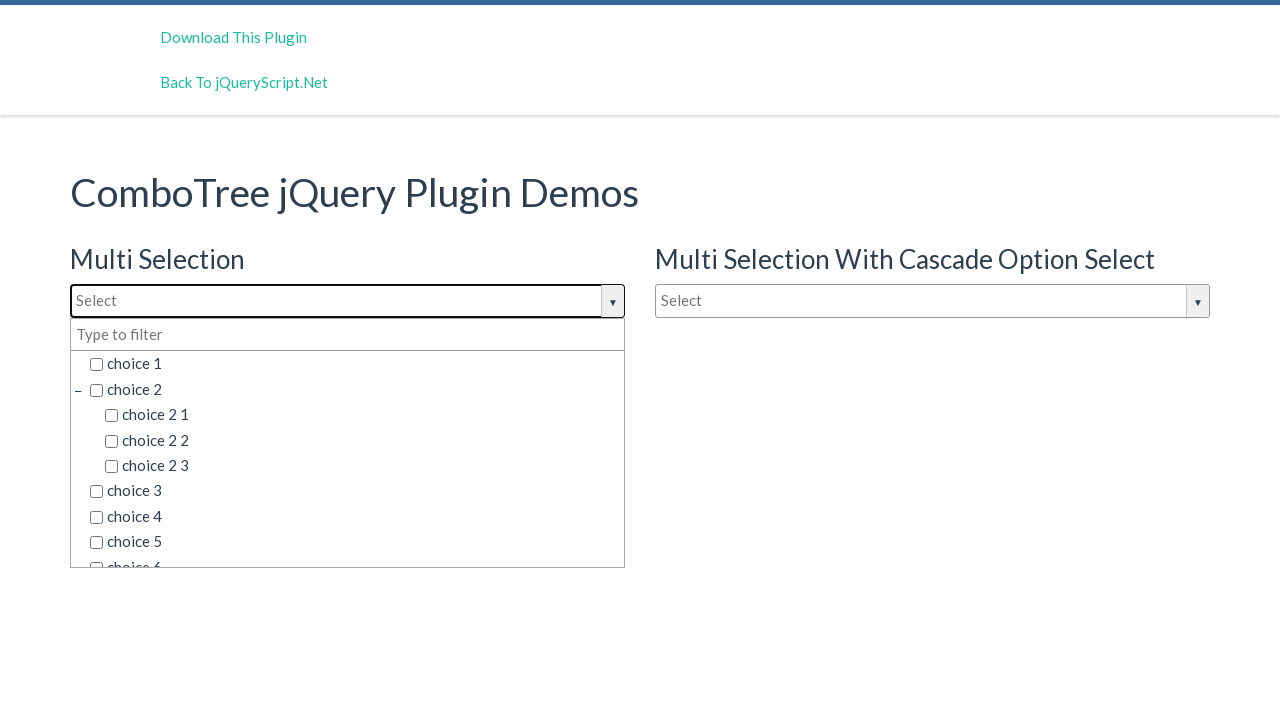

Found 45 dropdown elements
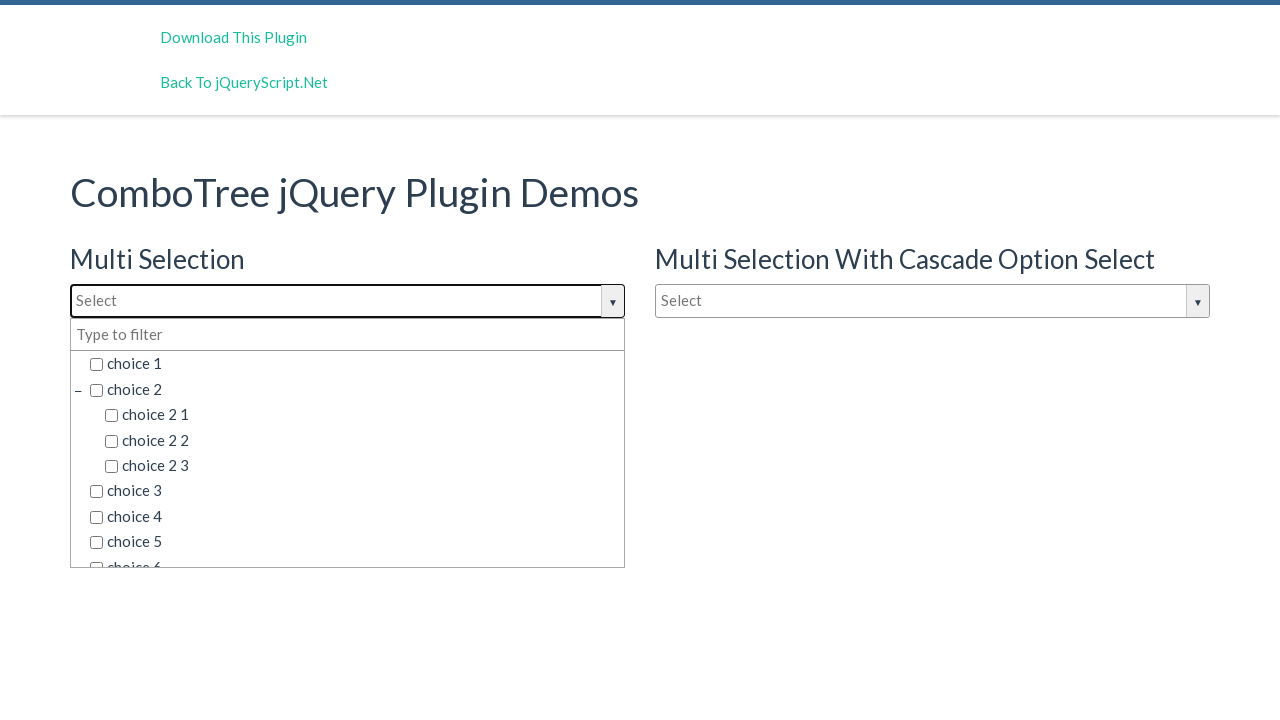

Clicked dropdown item: 'choice 1' at (355, 364) on span.comboTreeItemTitle >> nth=0
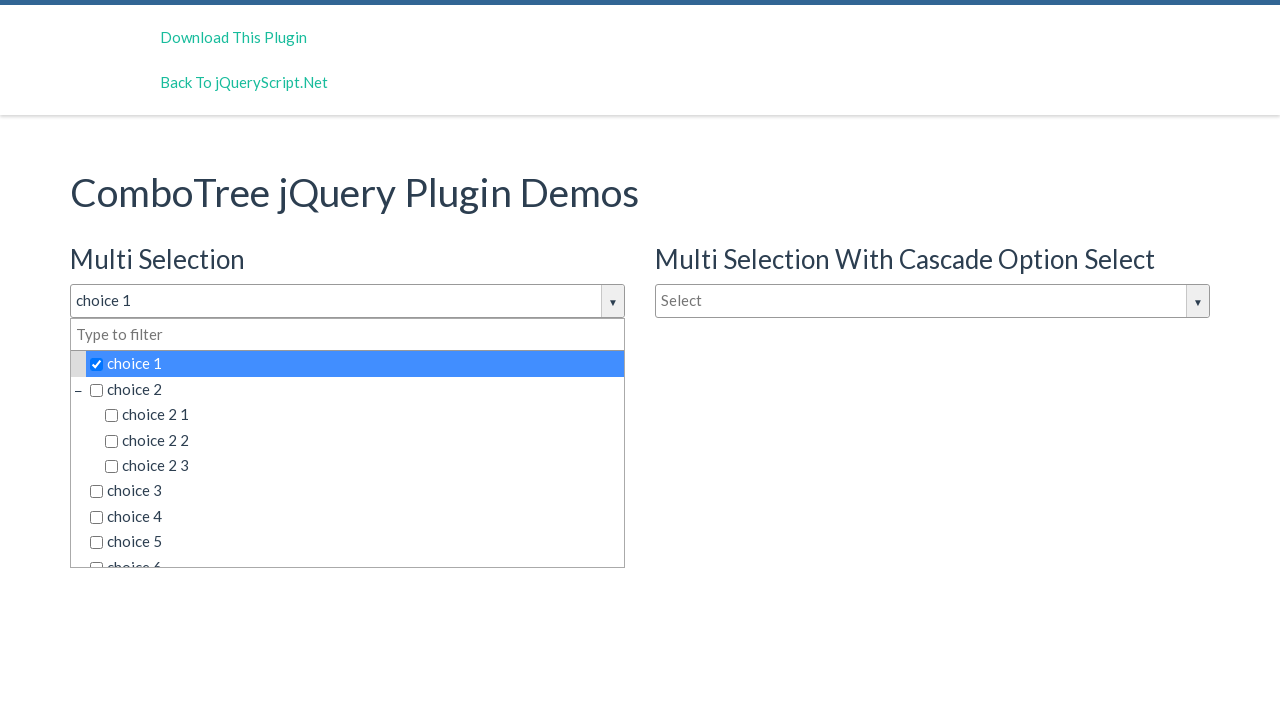

Clicked dropdown item: 'choice 2' at (355, 389) on span.comboTreeItemTitle >> nth=1
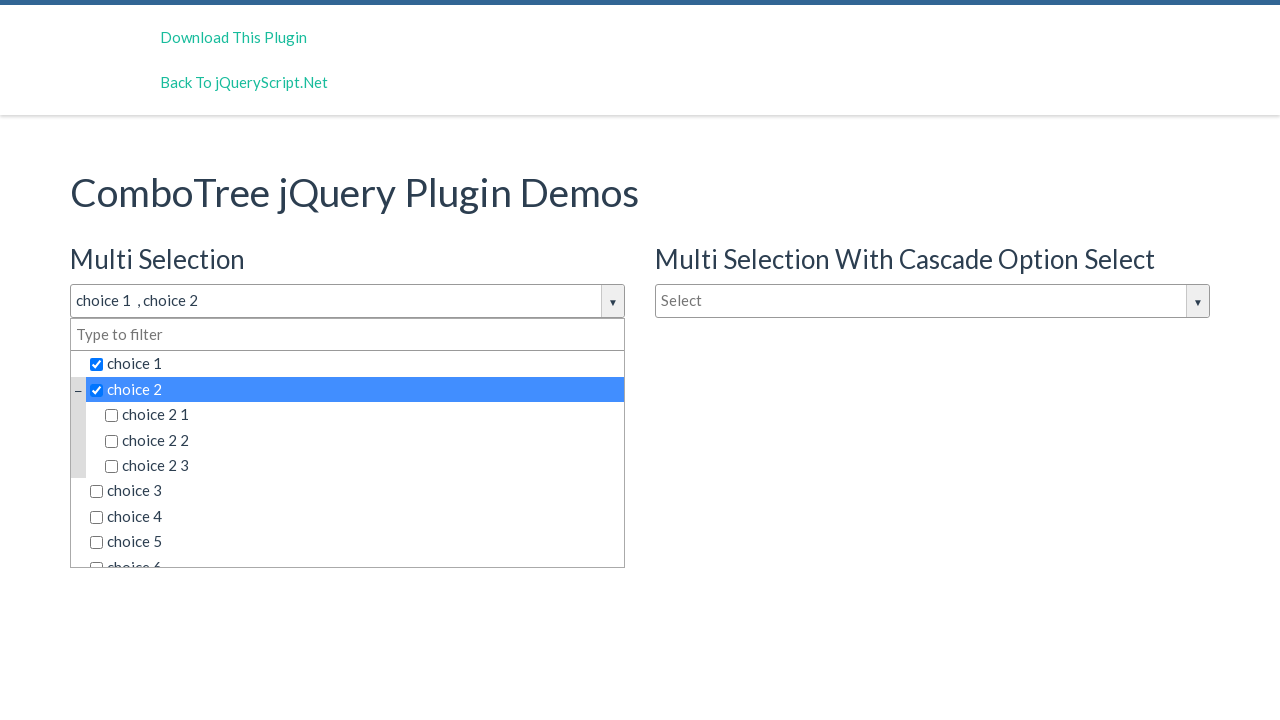

Clicked dropdown item: 'choice 2 1' at (362, 415) on span.comboTreeItemTitle >> nth=2
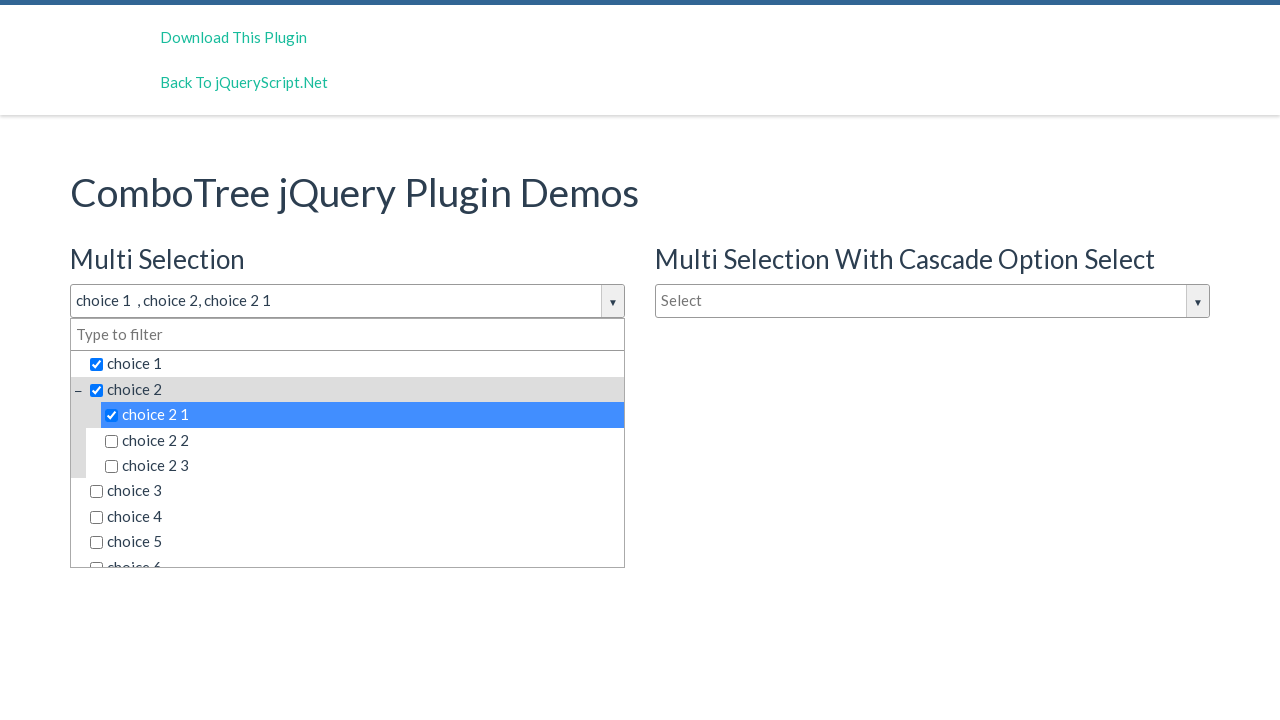

Clicked dropdown item: 'choice 2 2' at (362, 440) on span.comboTreeItemTitle >> nth=3
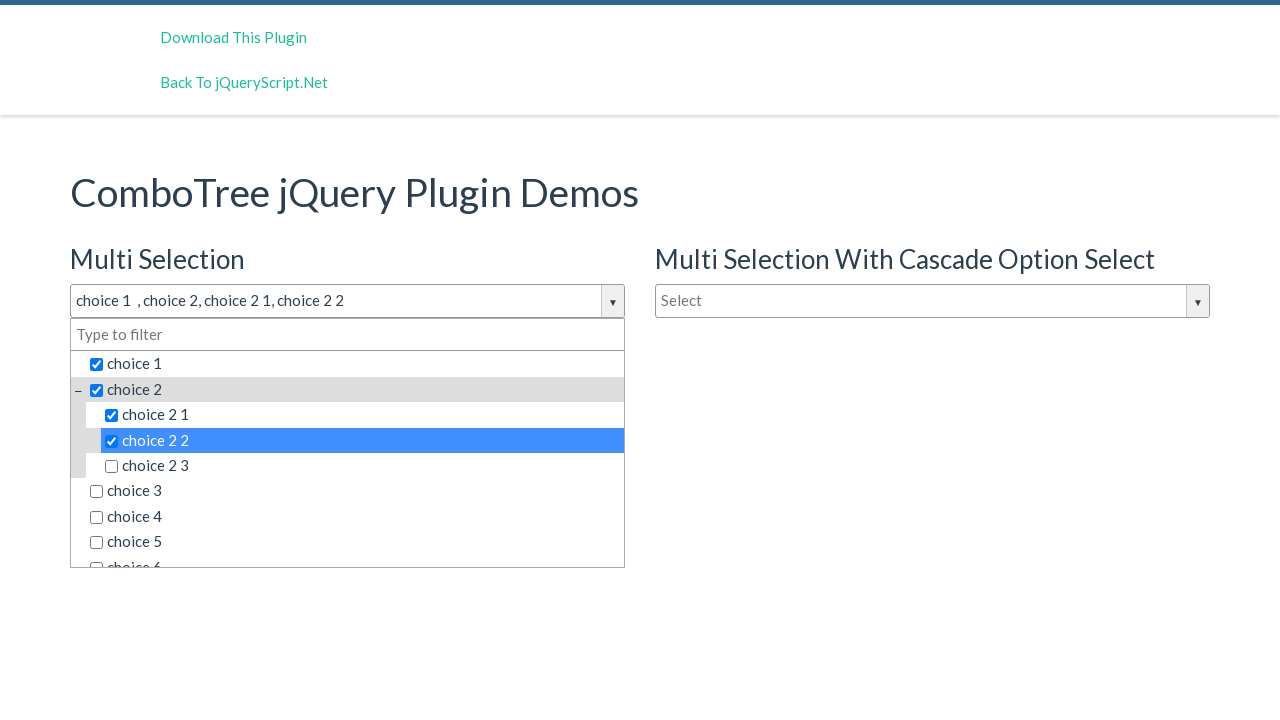

Clicked dropdown item: 'choice 2 3' at (362, 466) on span.comboTreeItemTitle >> nth=4
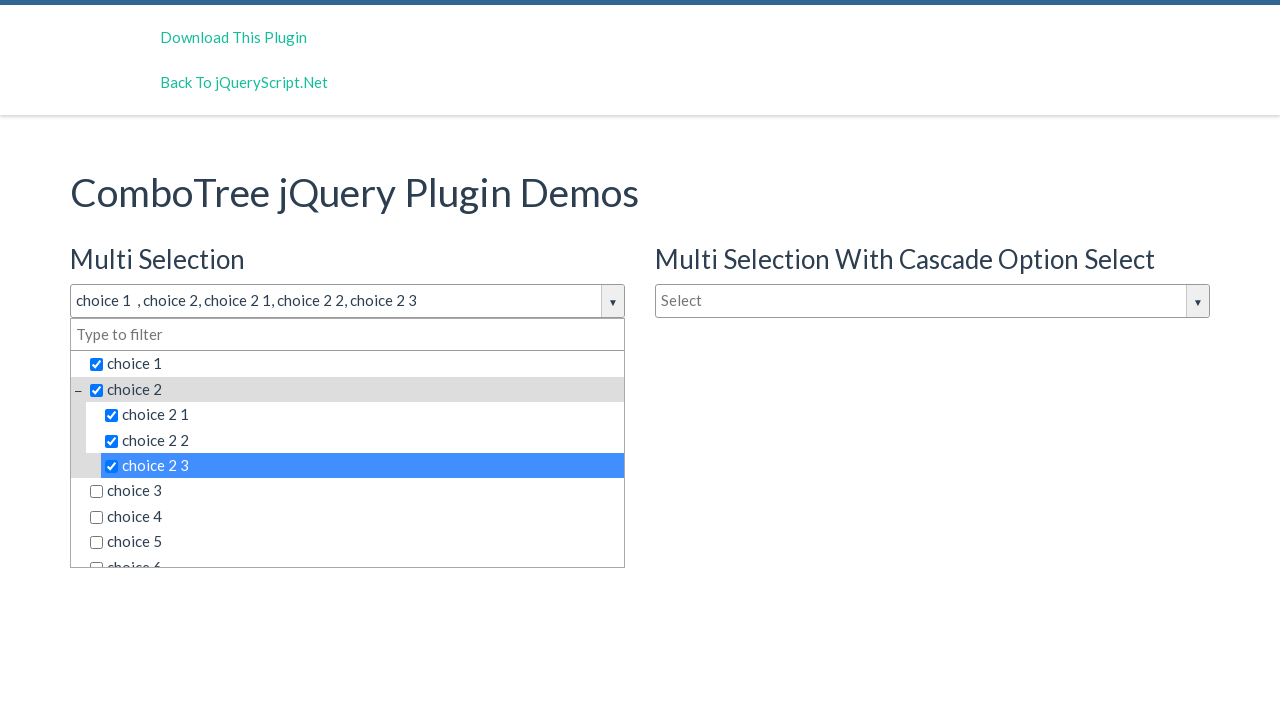

Clicked dropdown item: 'choice 3' at (355, 491) on span.comboTreeItemTitle >> nth=5
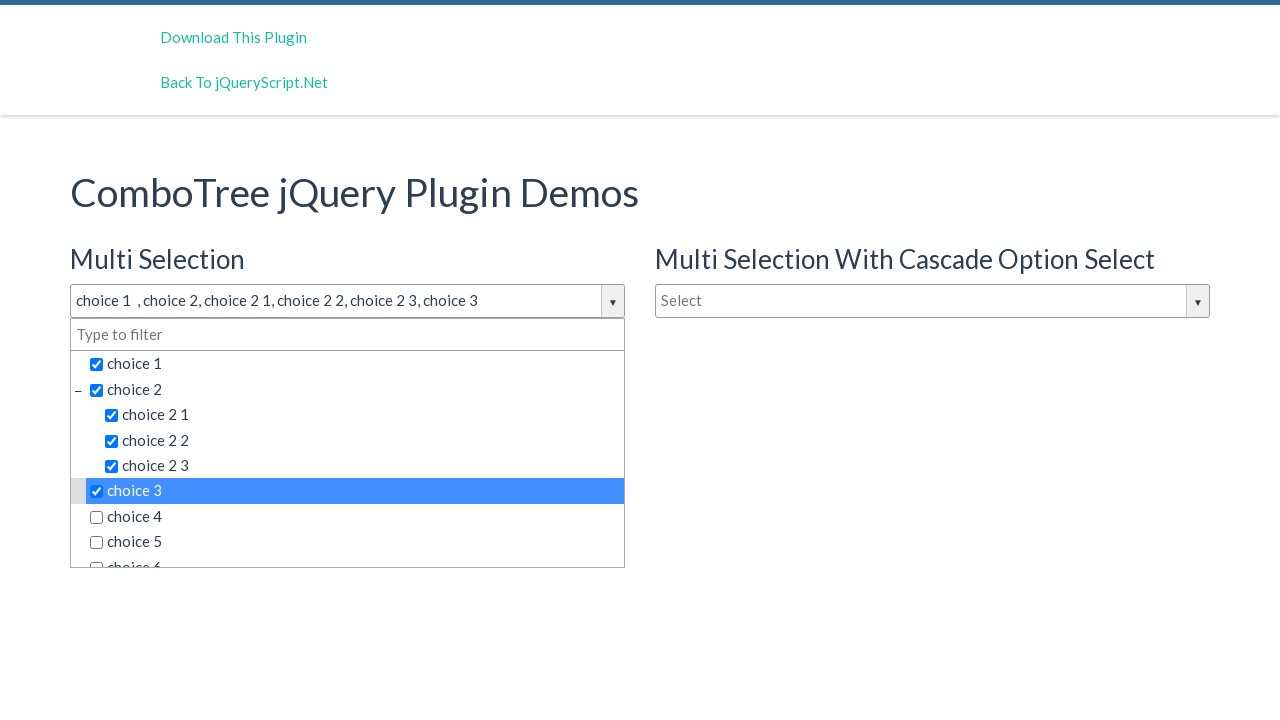

Clicked dropdown item: 'choice 4' at (355, 517) on span.comboTreeItemTitle >> nth=6
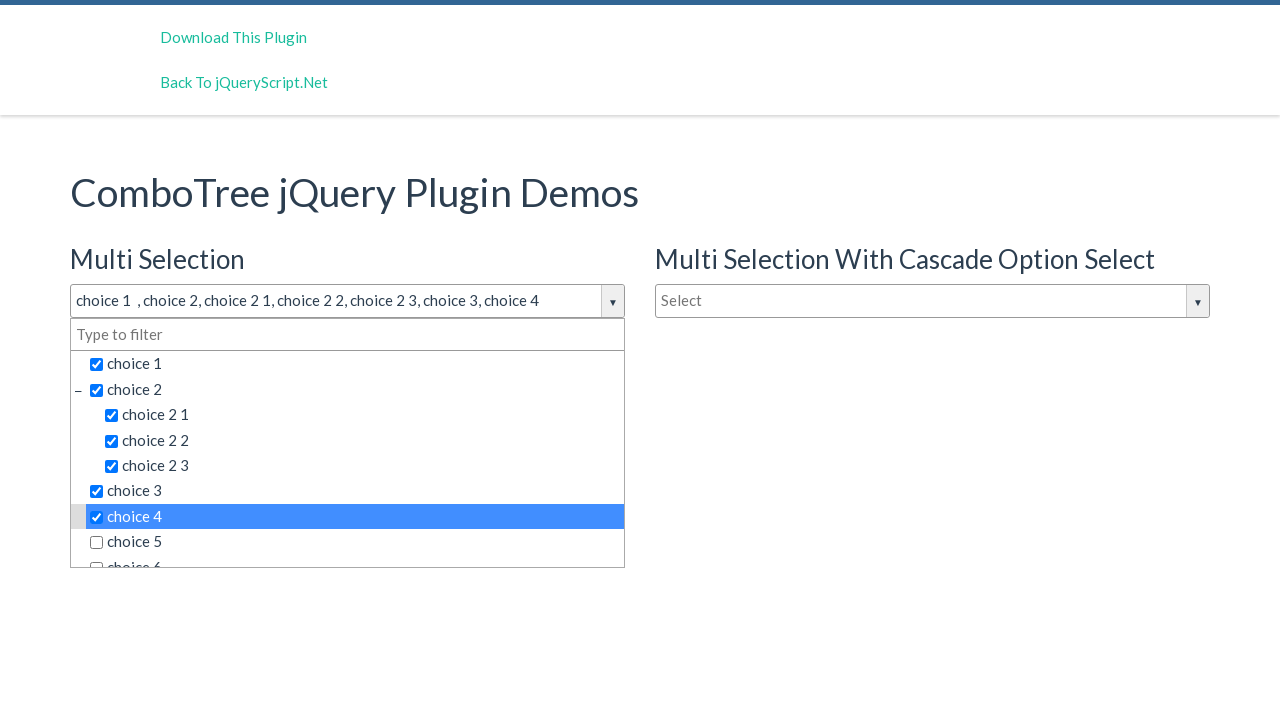

Clicked dropdown item: 'choice 5' at (355, 542) on span.comboTreeItemTitle >> nth=7
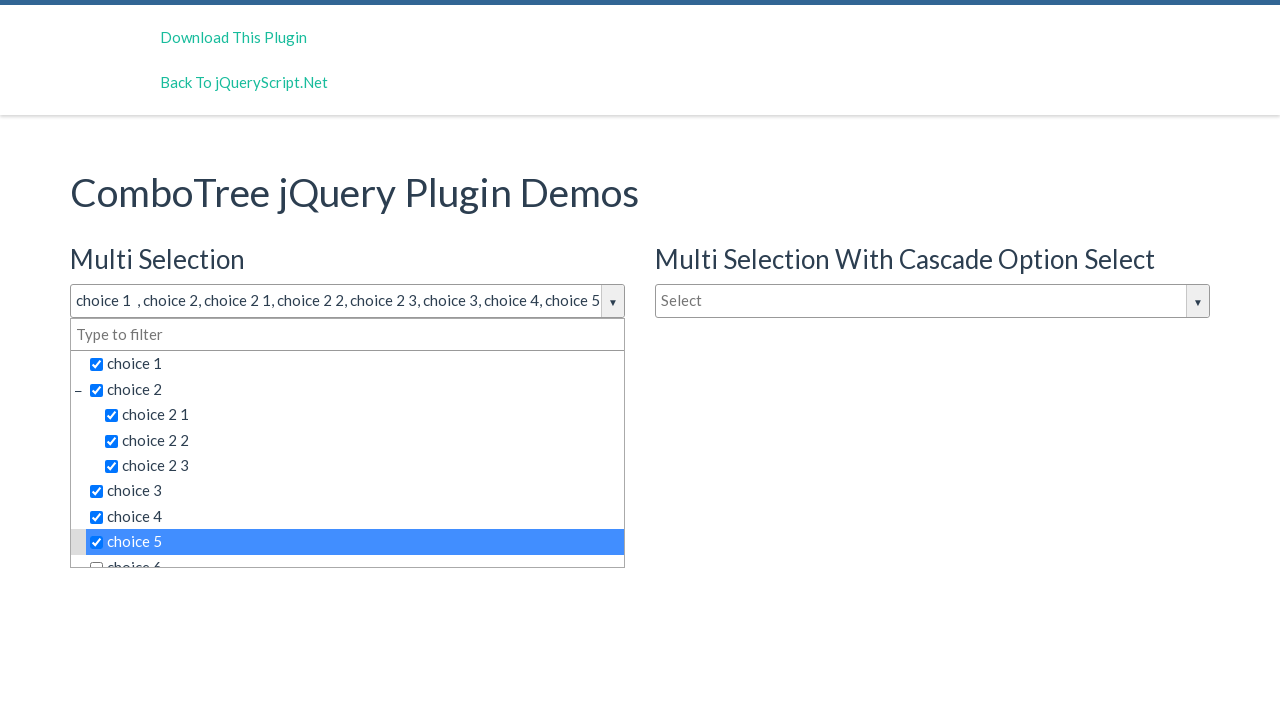

Clicked dropdown item: 'choice 6' at (355, 554) on span.comboTreeItemTitle >> nth=8
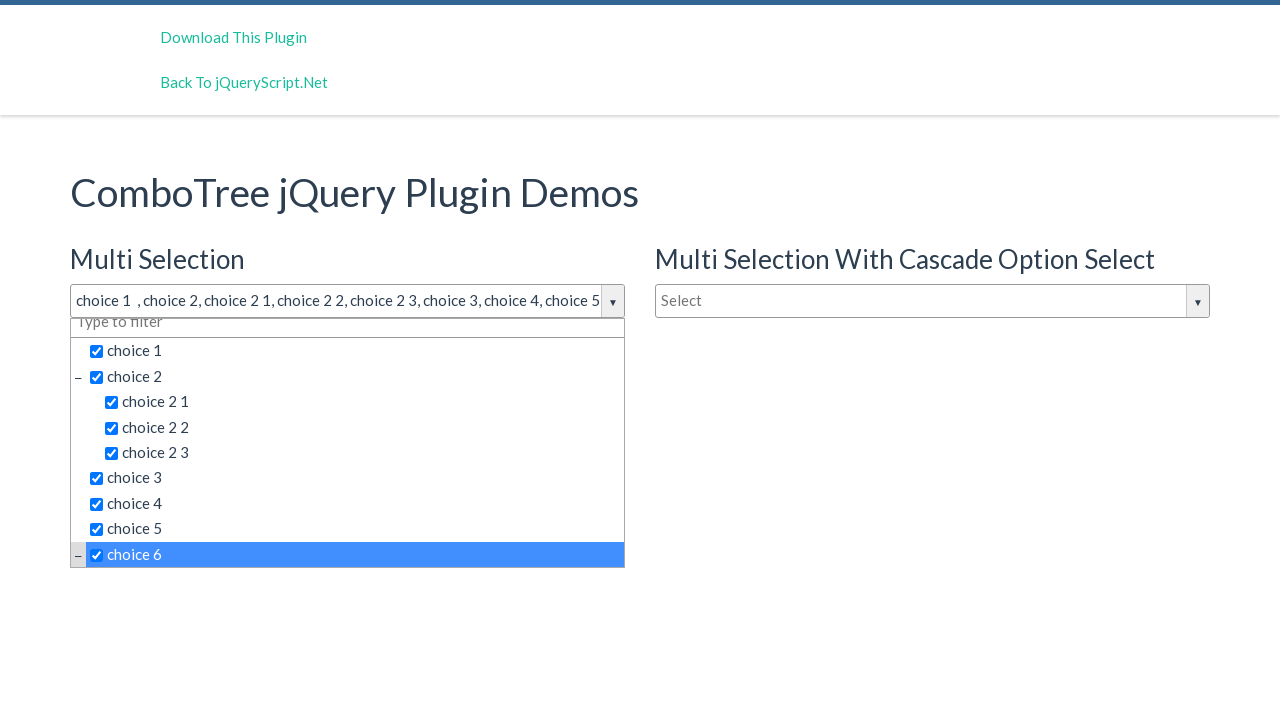

Clicked 'choice 6' and stopped iteration at (355, 554) on span.comboTreeItemTitle >> nth=8
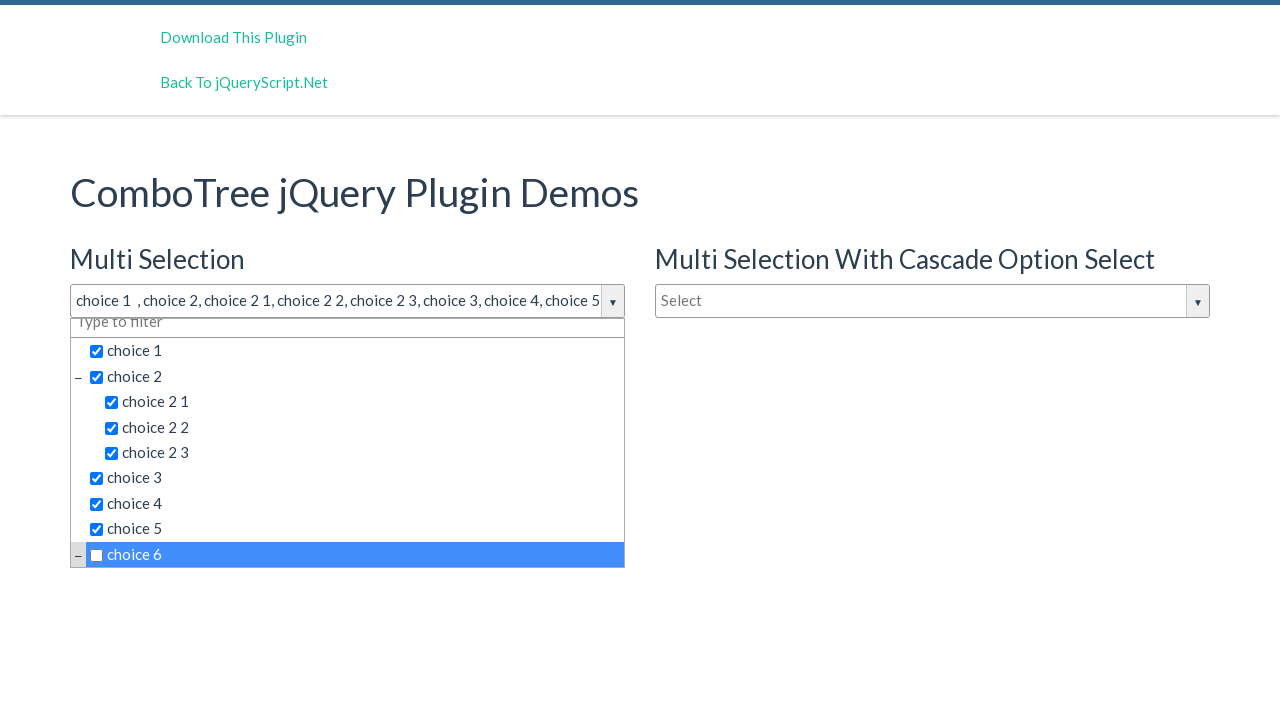

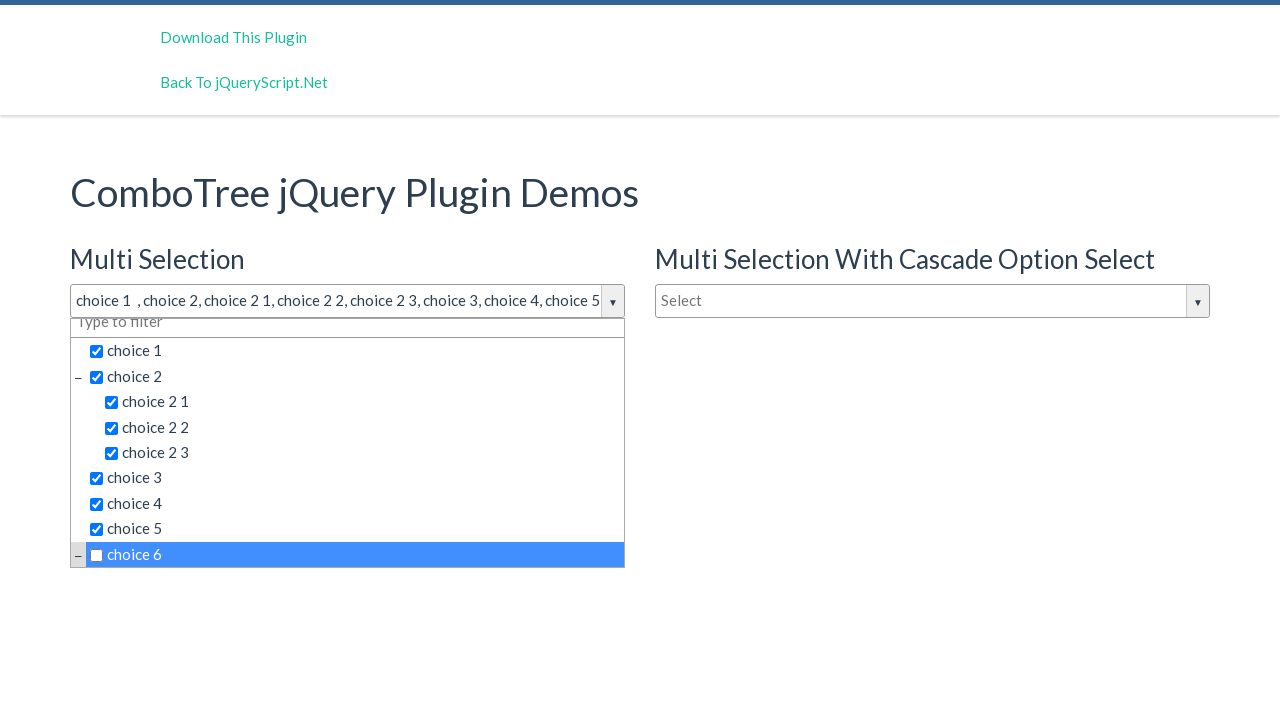